Tests the datepicker by clicking on the "today" button to select the current date

Starting URL: https://formy-project.herokuapp.com/datepicker

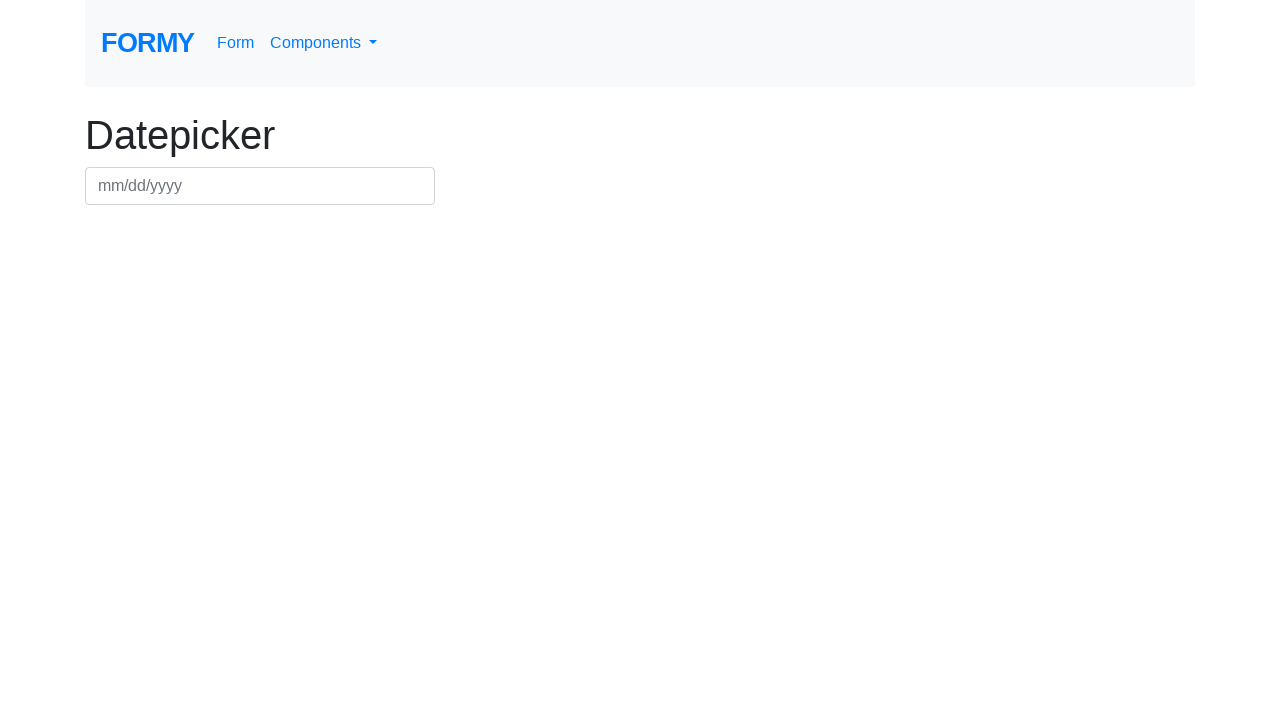

Page header loaded
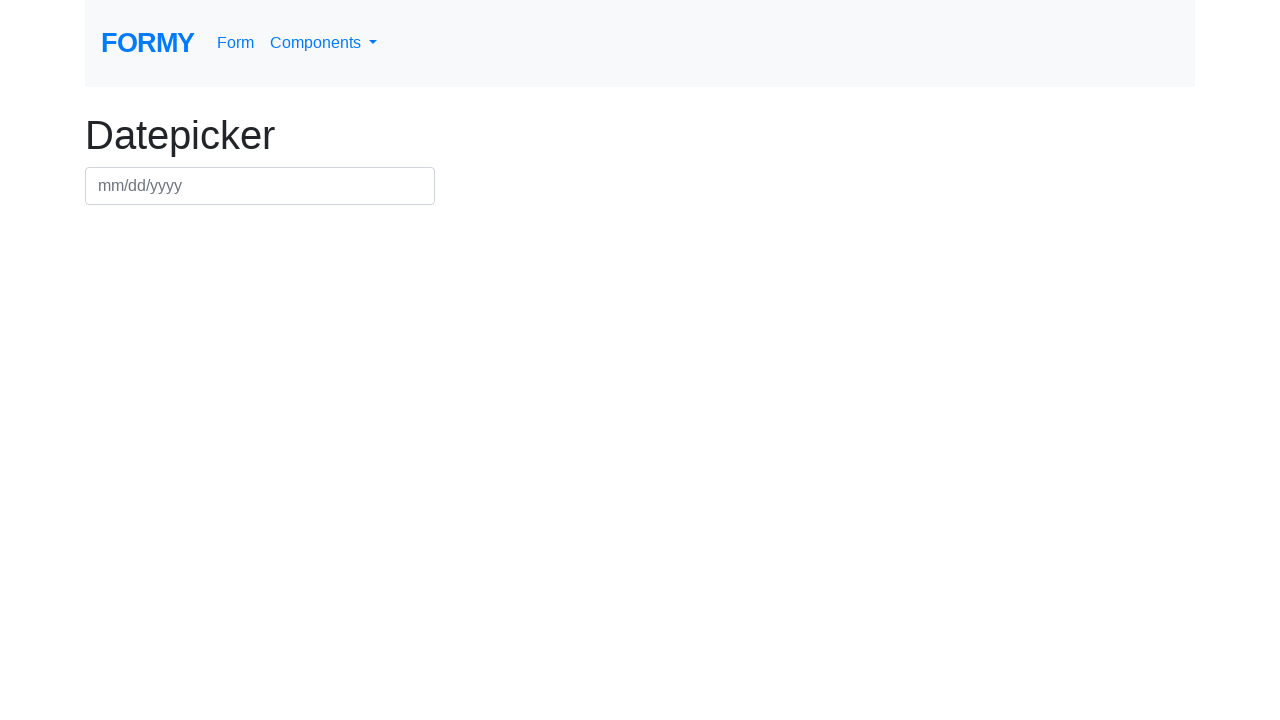

Clicked on datepicker input to open calendar at (260, 186) on #datepicker
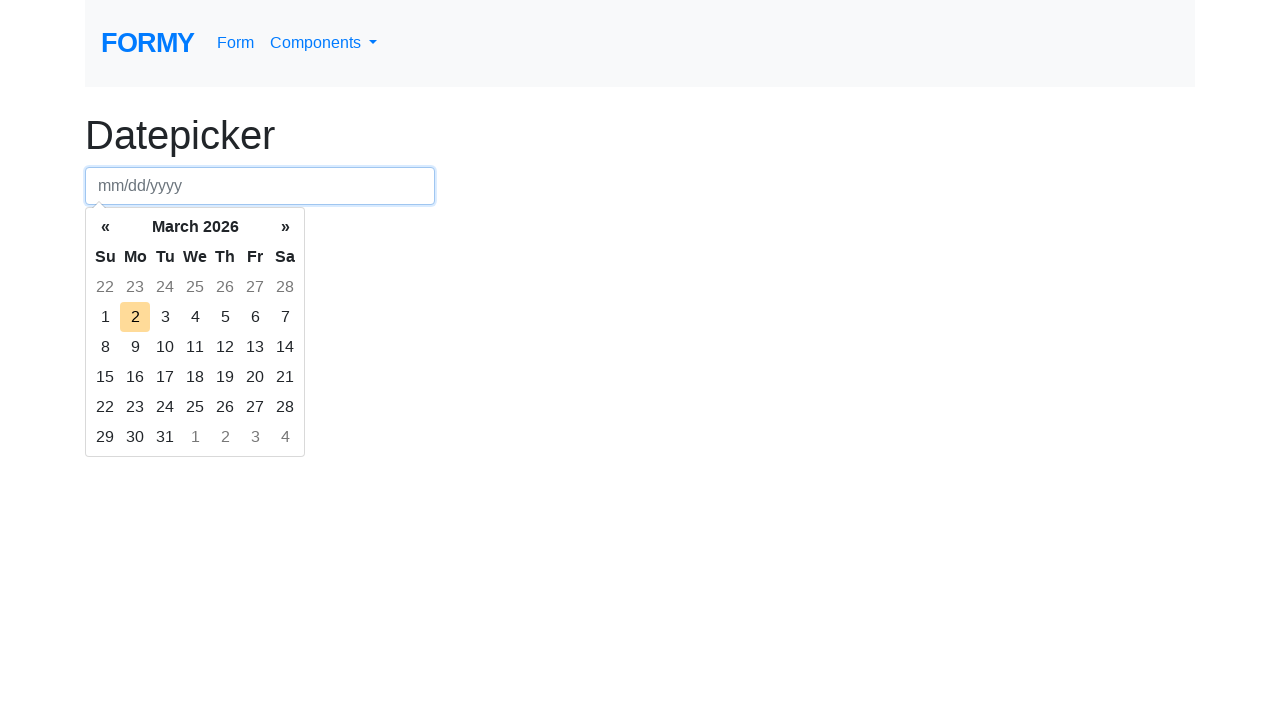

Clicked on today button to select current date at (135, 317) on .today
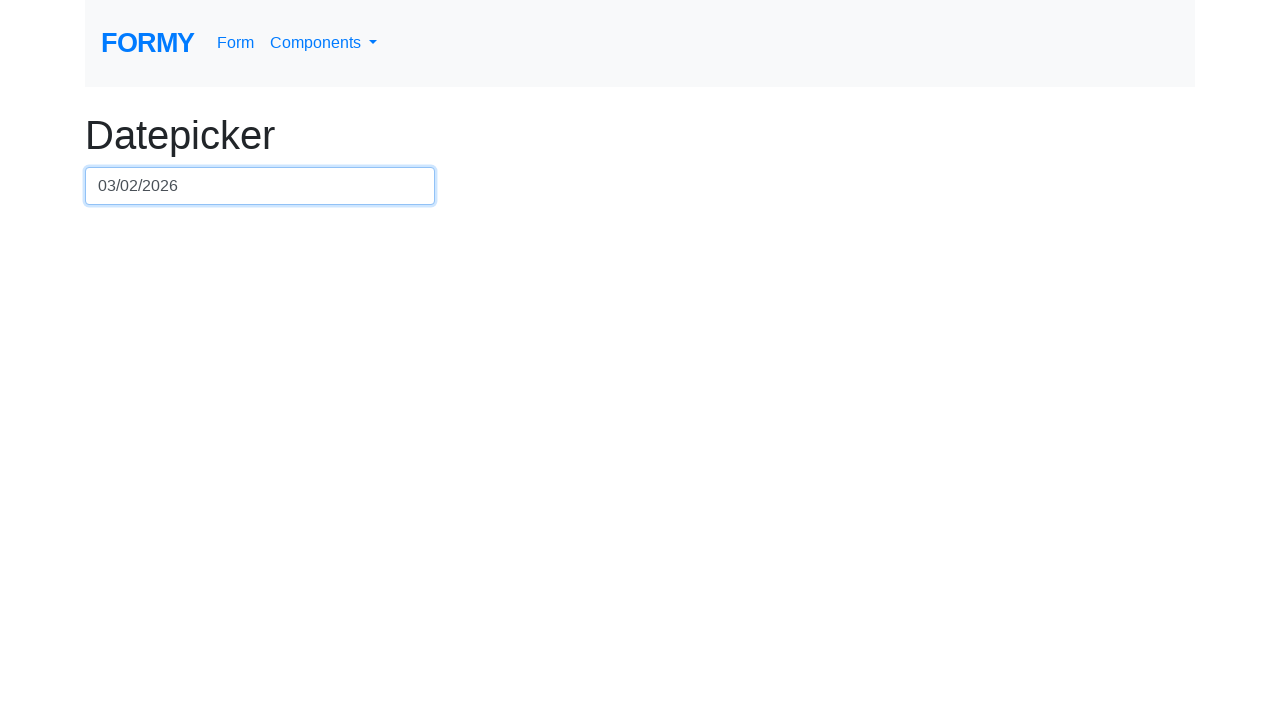

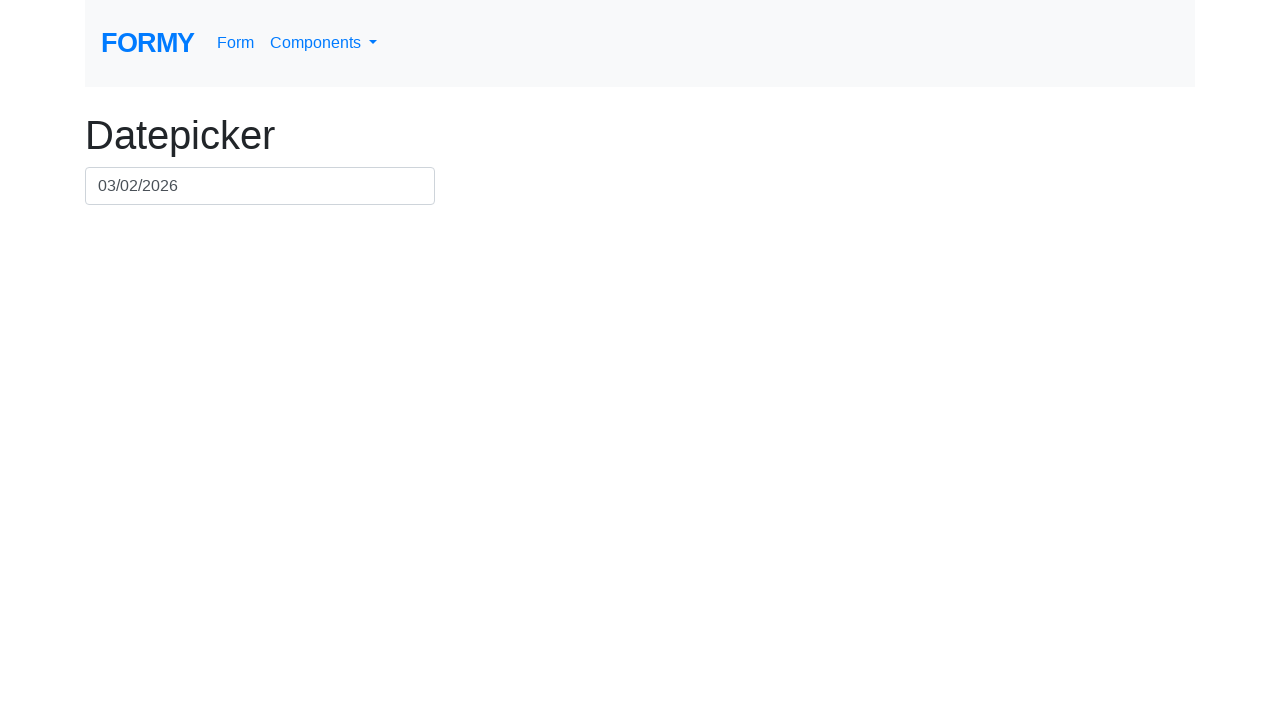